Tests filtering facilities by country (United States) and verifying the search results contain facilities from that country

Starting URL: https://opensupplyhub.org

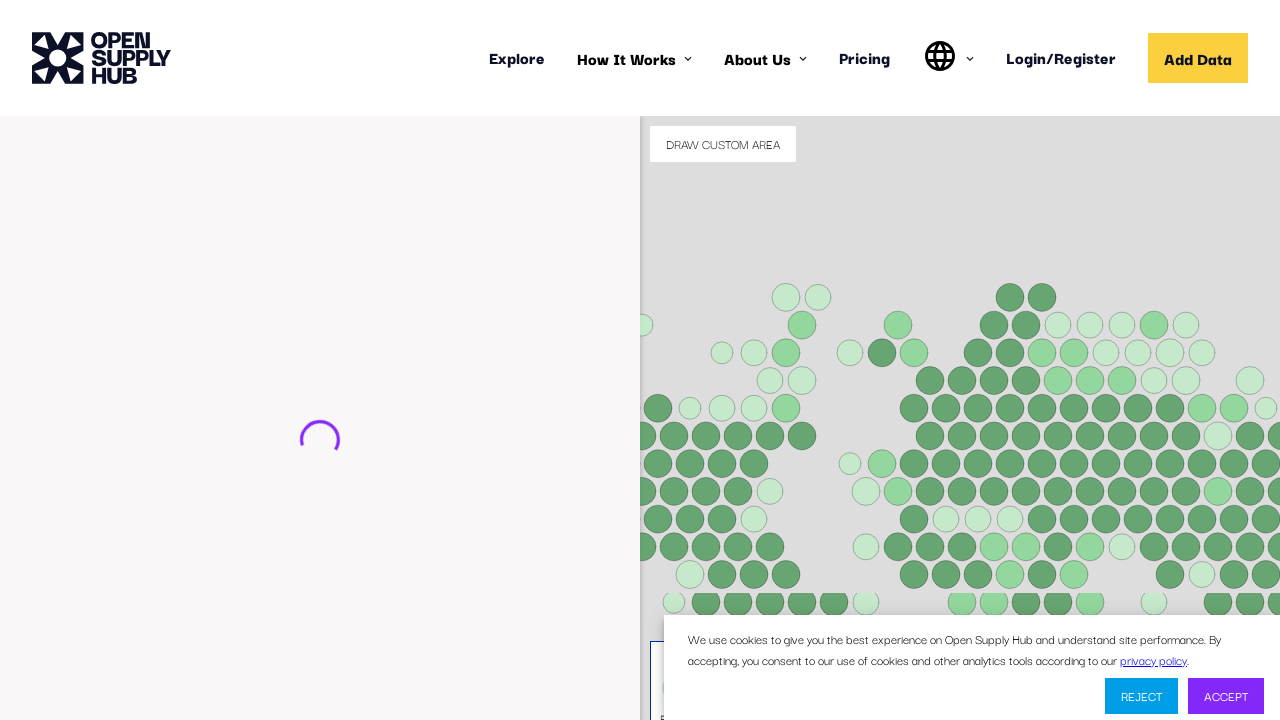

Clicked on country dropdown to open selection menu at (437, 562) on #COUNTRIES div >> internal:has-text="Select"i >> nth=1
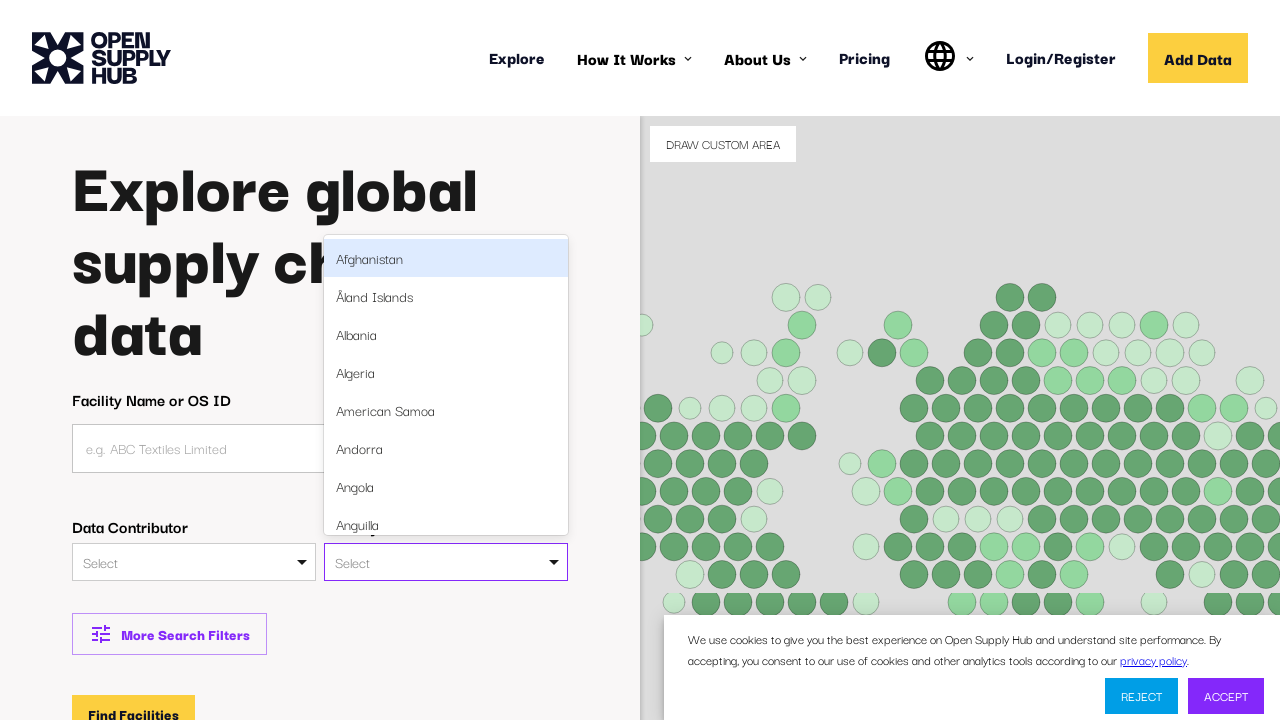

Filled country input field with 'United States' on #COUNTRIES div >> internal:has-text="Select"i >> nth=1 >> input
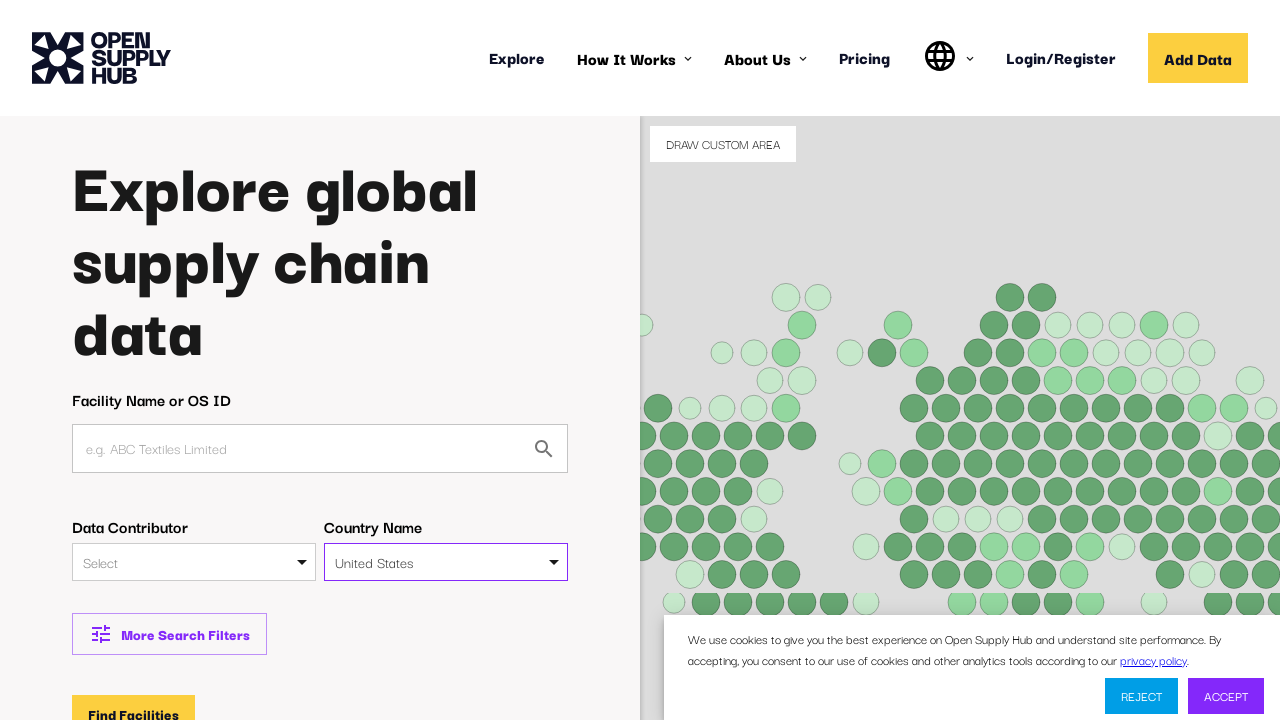

Clicked on 'United States' option in dropdown at (437, 562) on #COUNTRIES div >> internal:has-text="United States"i >> nth=1
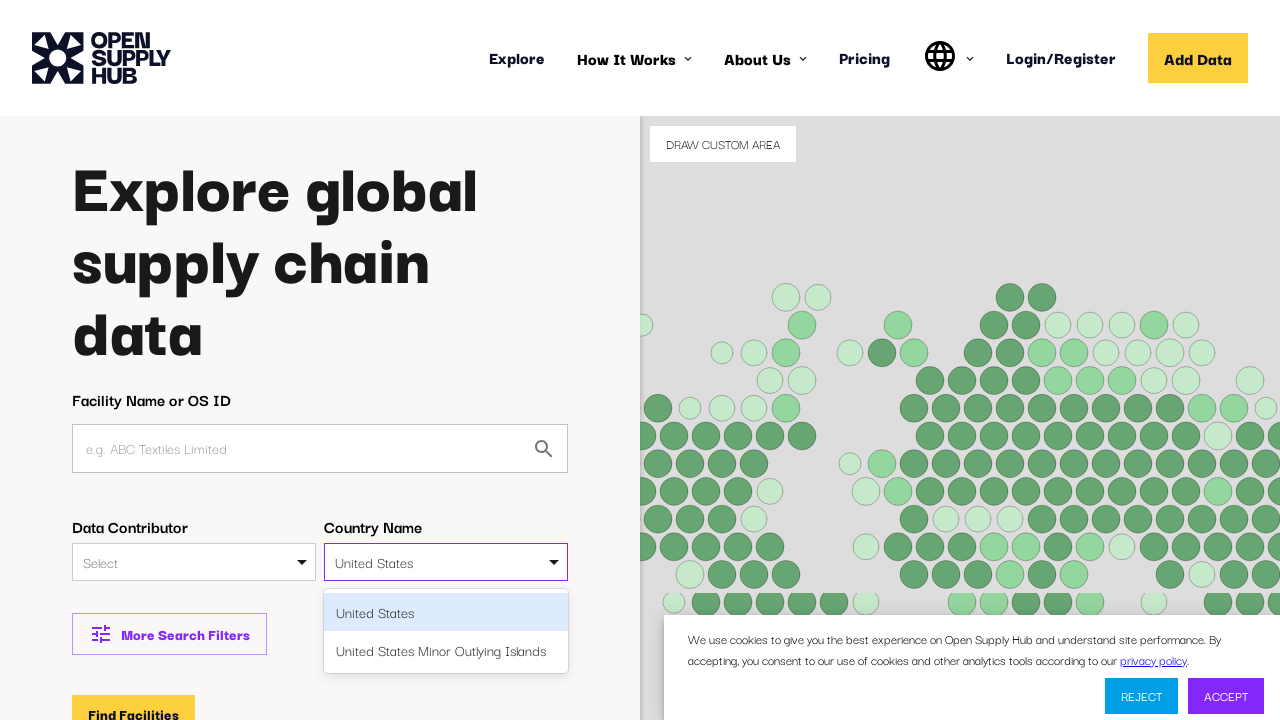

Pressed Enter to confirm country selection
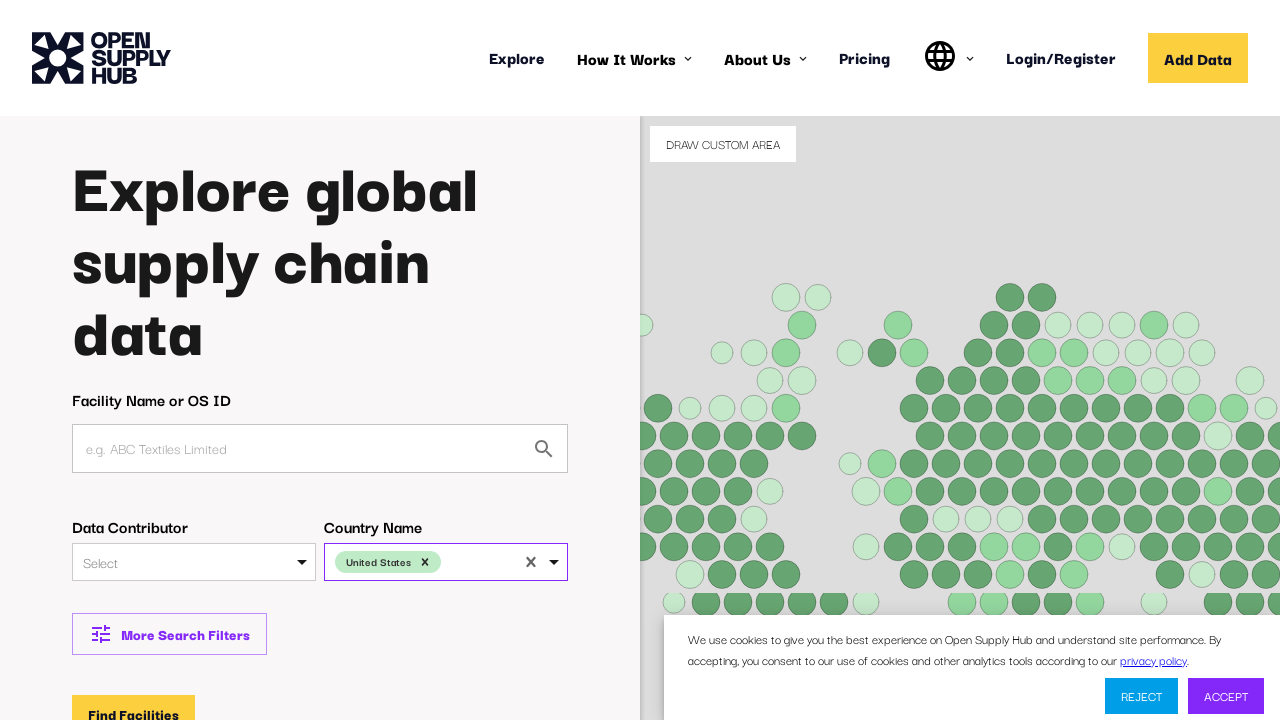

Waited for 'Find Facilities' button to become visible
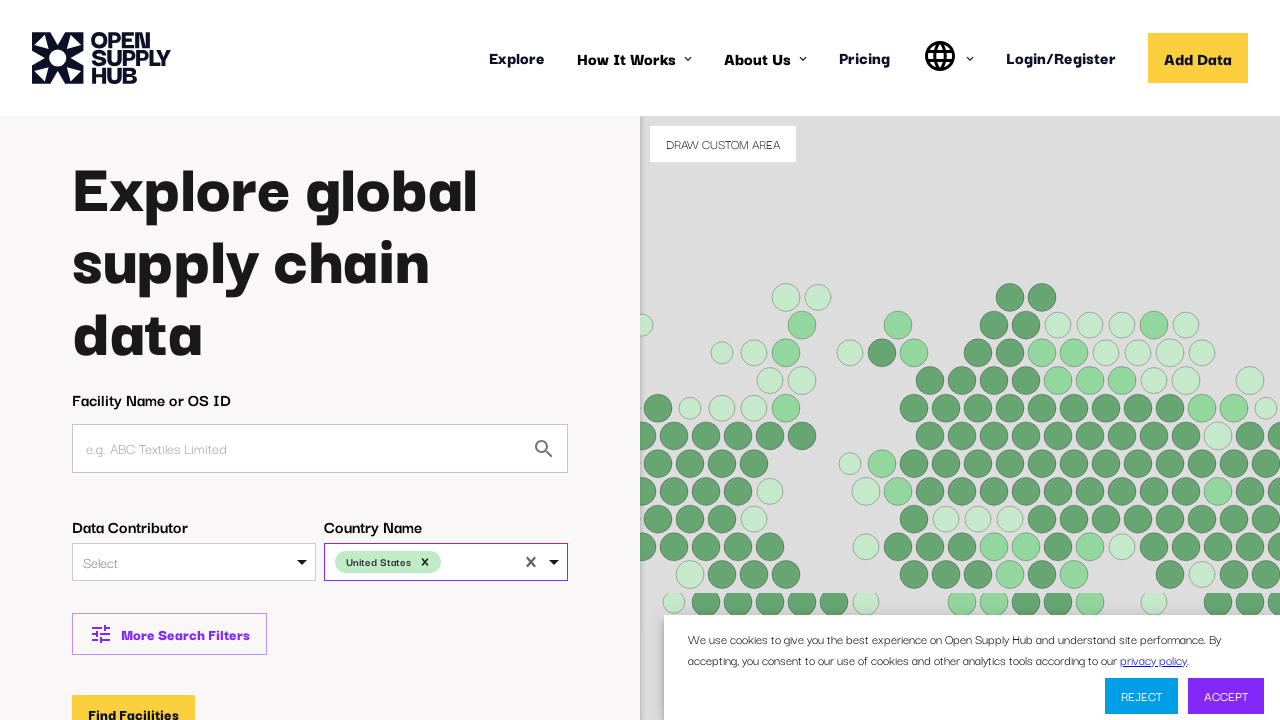

Clicked 'Find Facilities' search button at (134, 701) on button[type="submit"] >> internal:has-text="Find Facilities"i
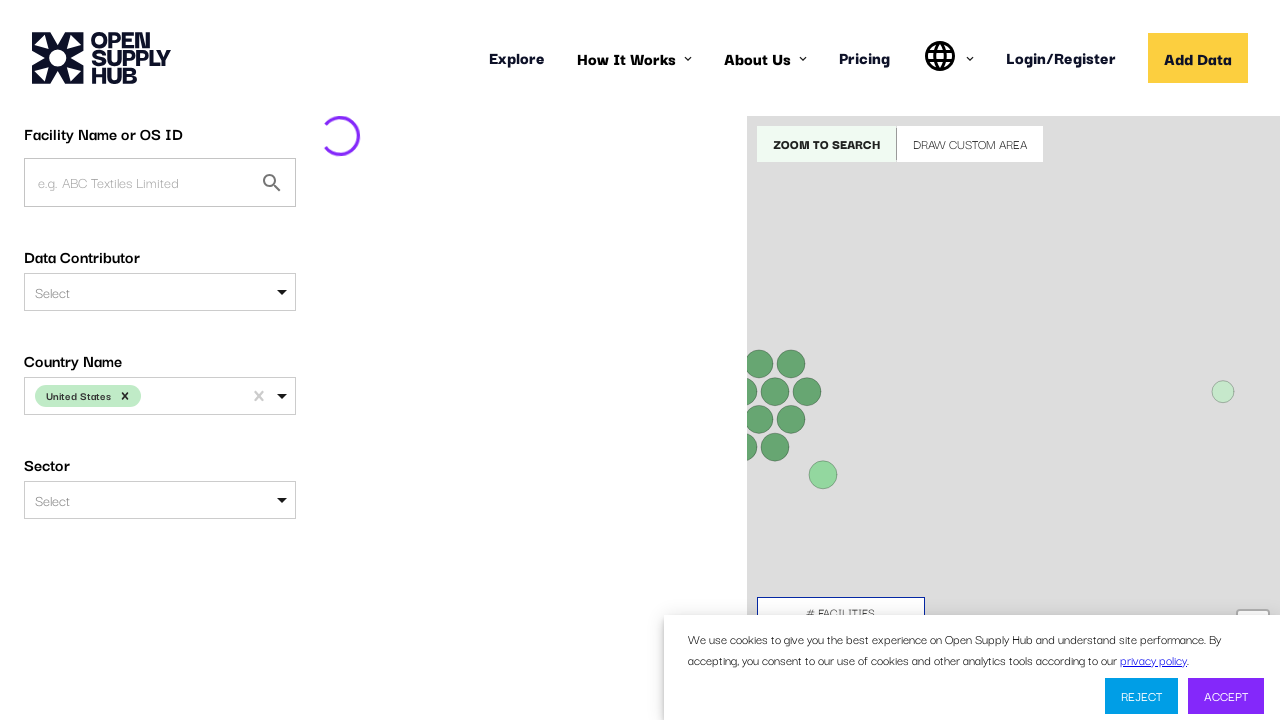

Verified search results page loaded with 'United States' text
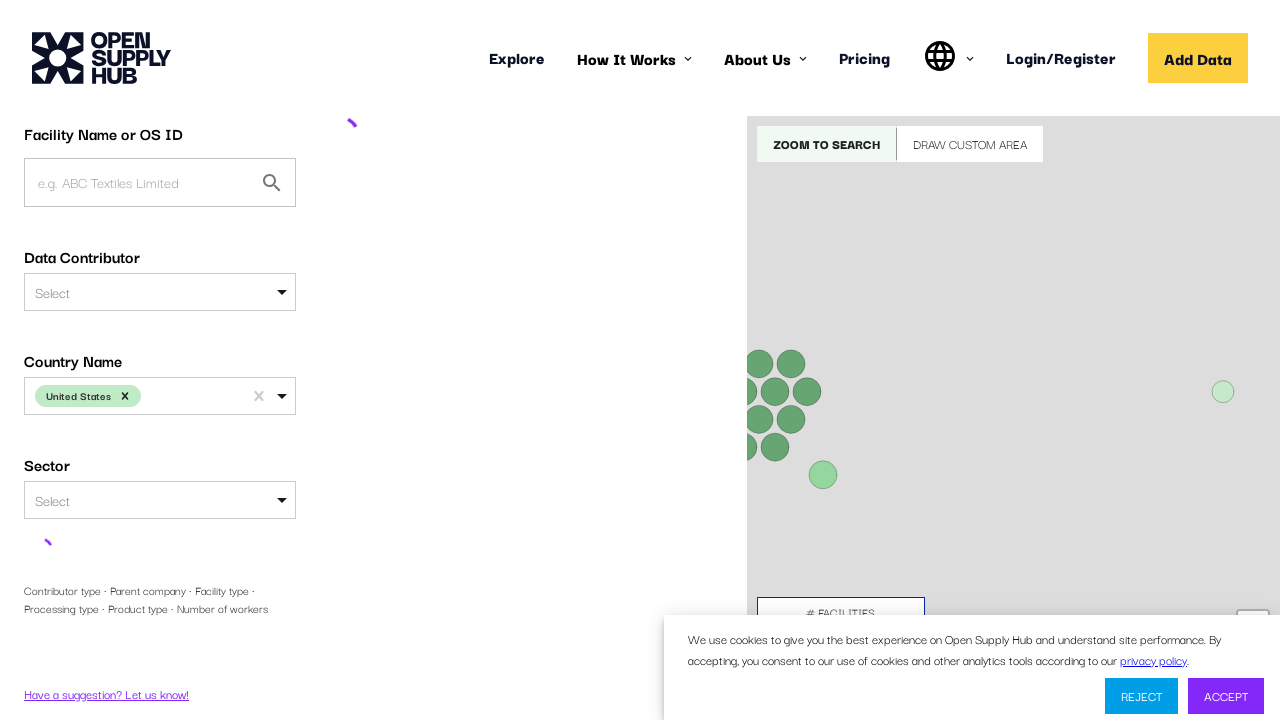

Scrolled first facility link into view
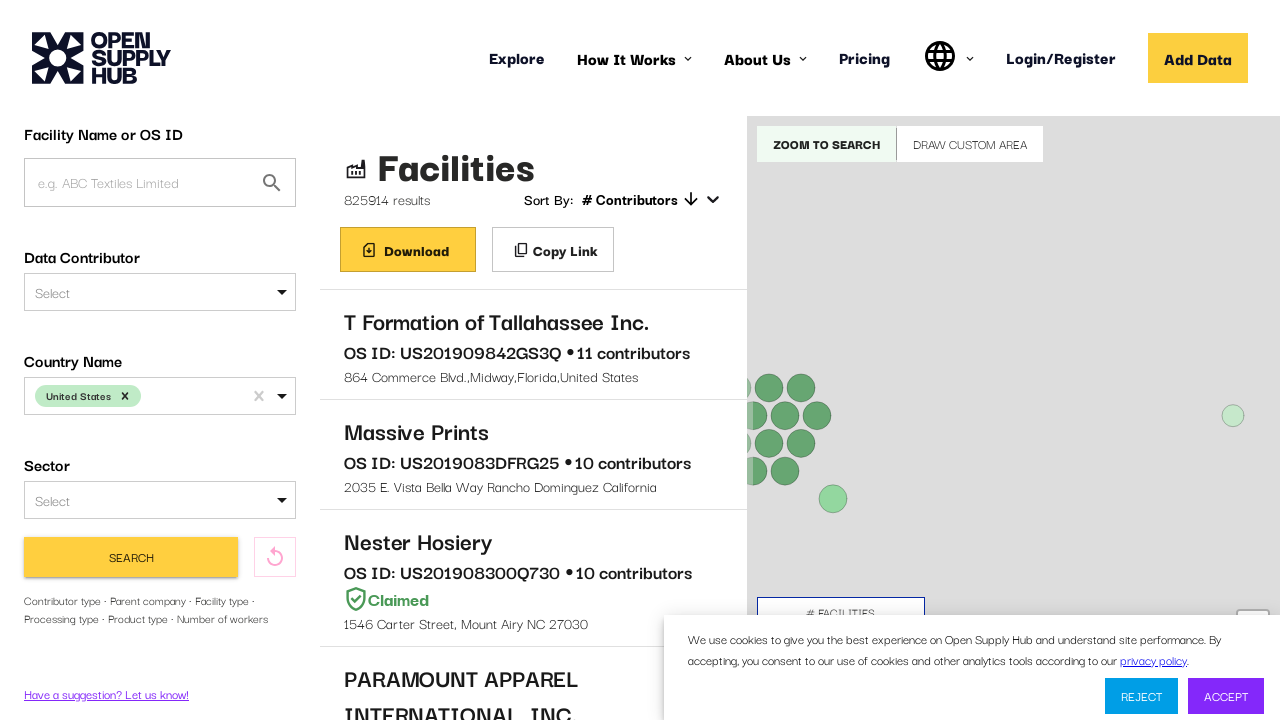

Waited for first facility link to be visible
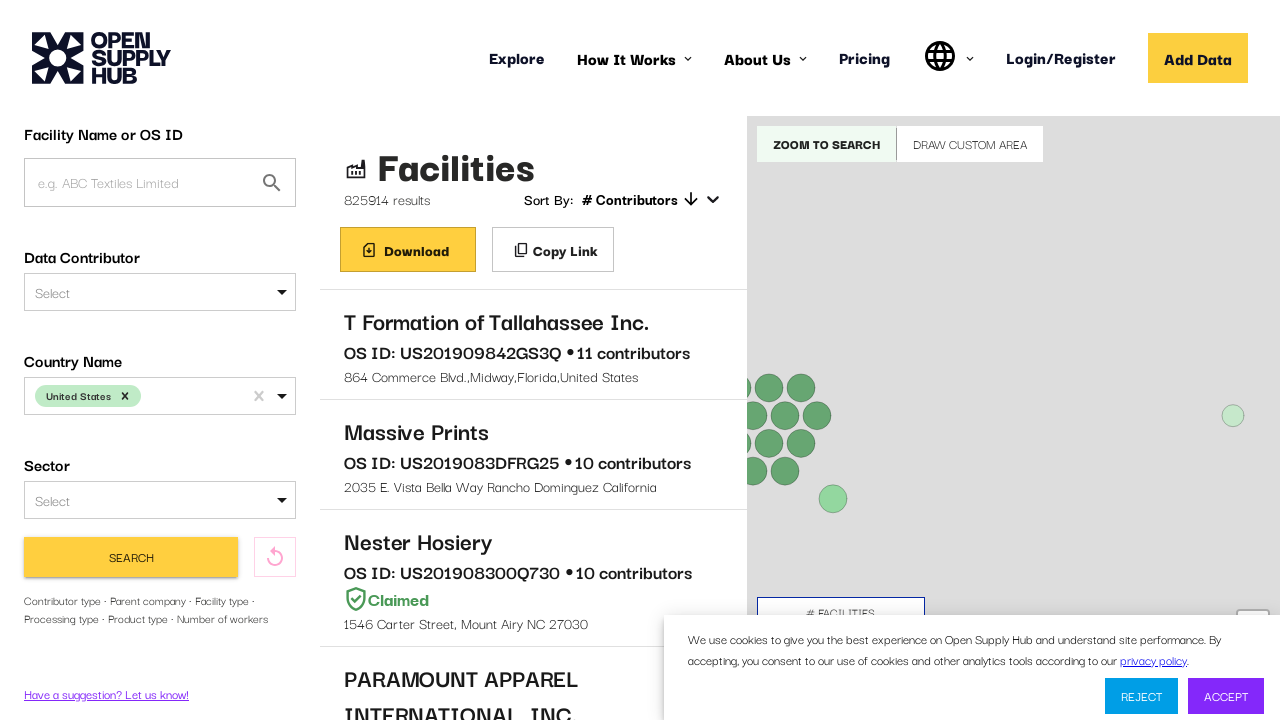

Clicked on first facility link to open facility details at (533, 345) on a[href*="/facilities/"] >> nth=0
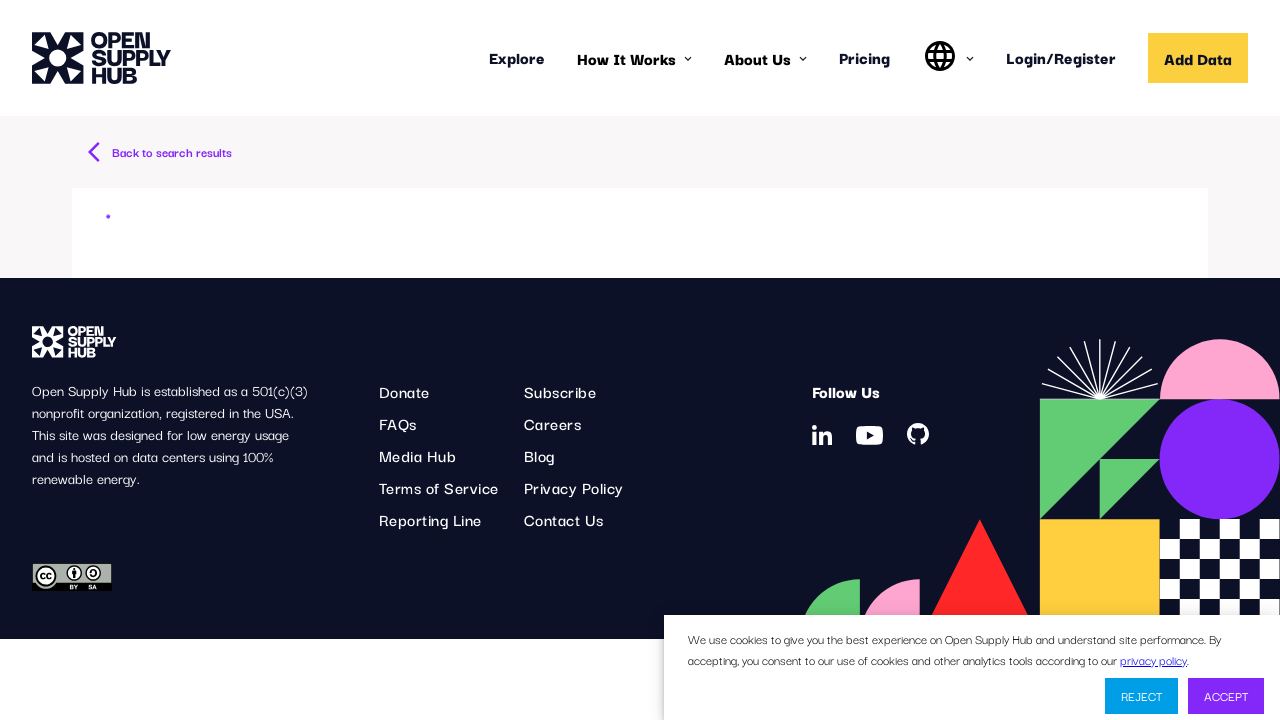

Waited for facility page to fully load (networkidle)
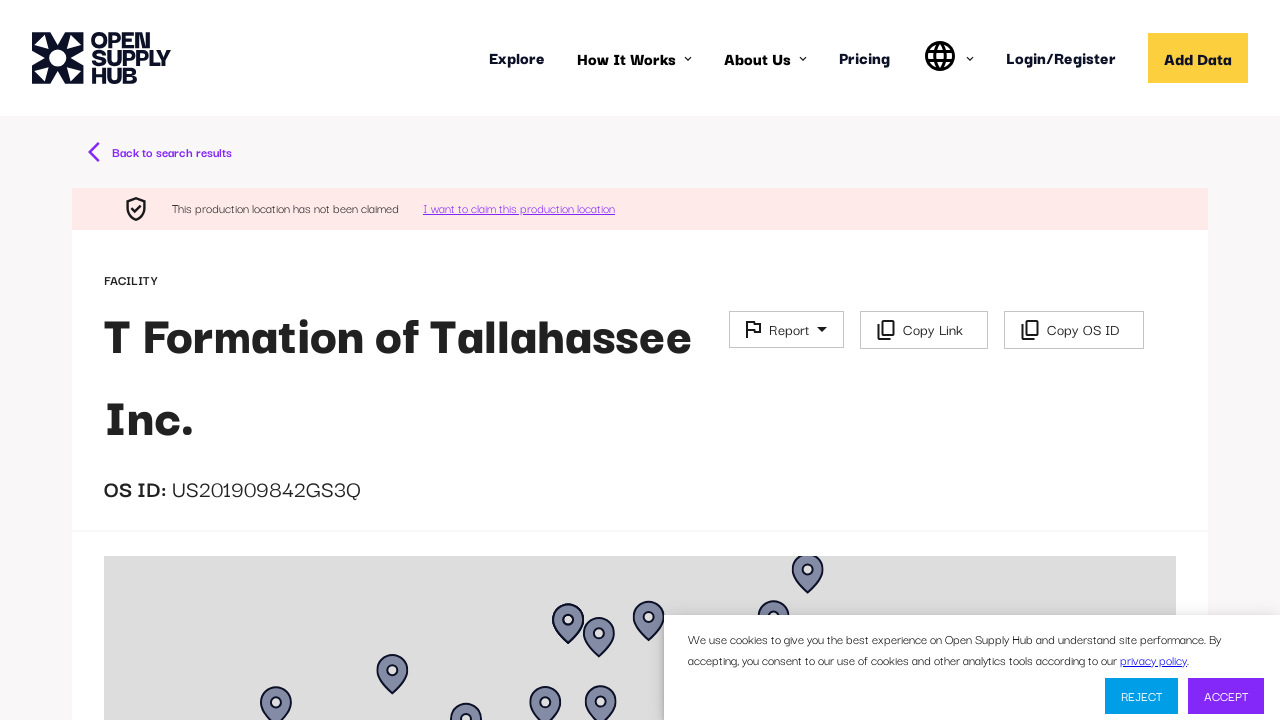

Scrolled main panel into view on facility details page
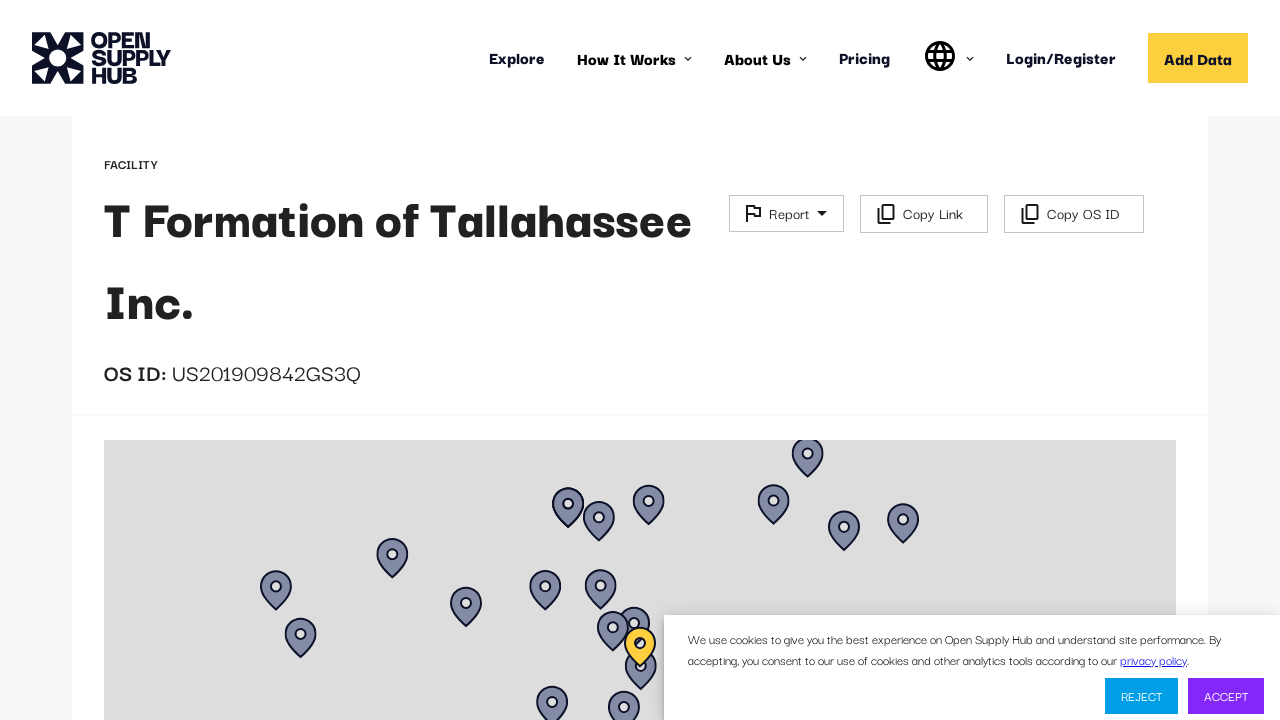

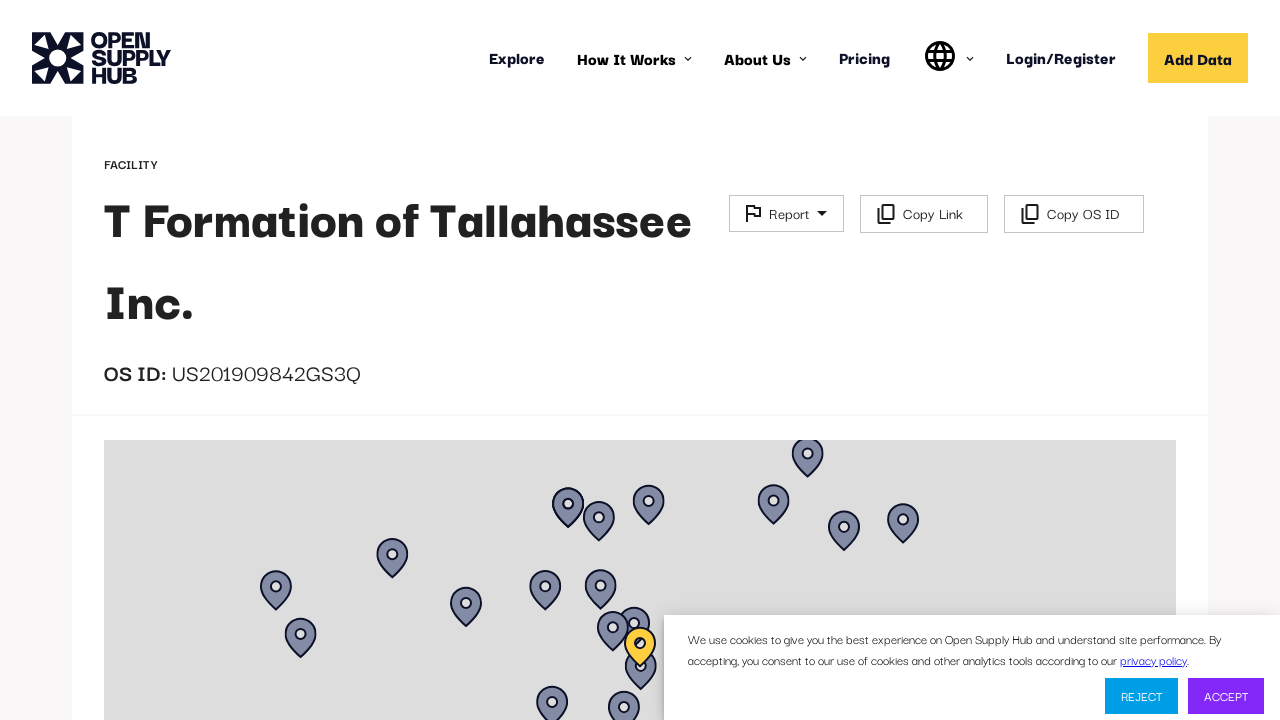